Tests alert message handling by triggering different types of JavaScript alerts and interacting with them using accept and dismiss actions

Starting URL: https://rahulshettyacademy.com/AutomationPractice/

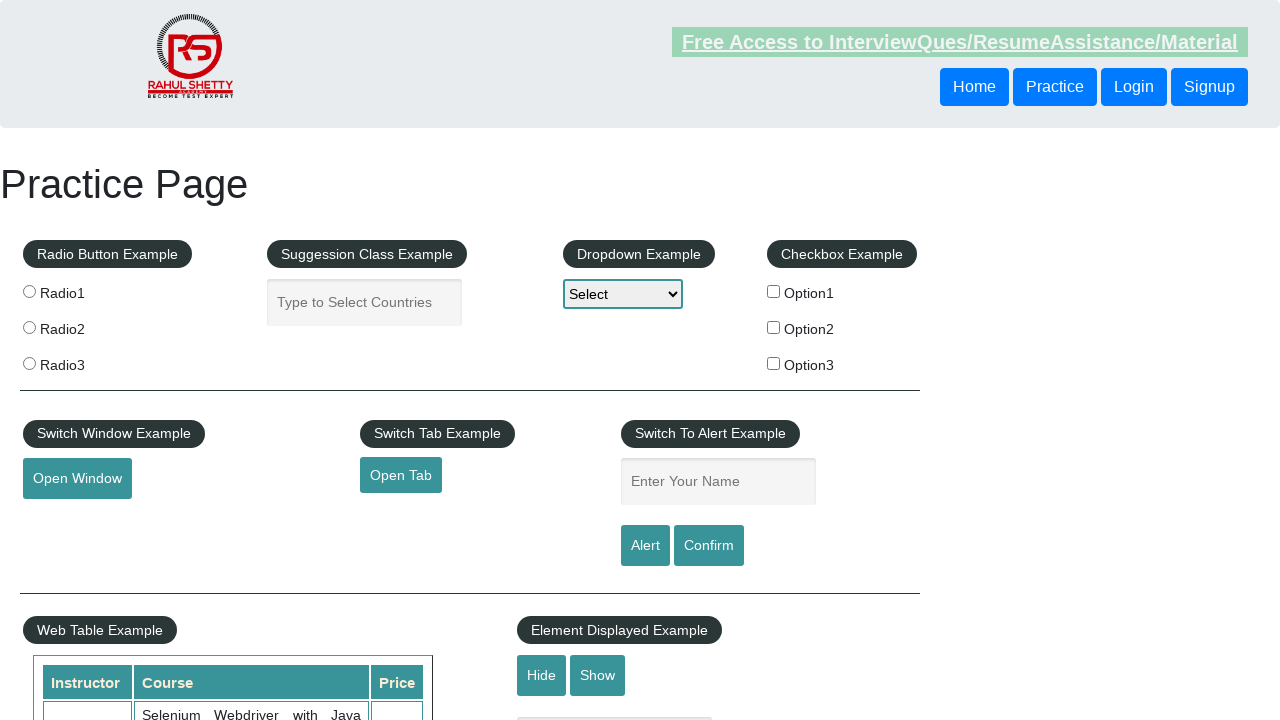

Filled name field with 'Arun' on #name
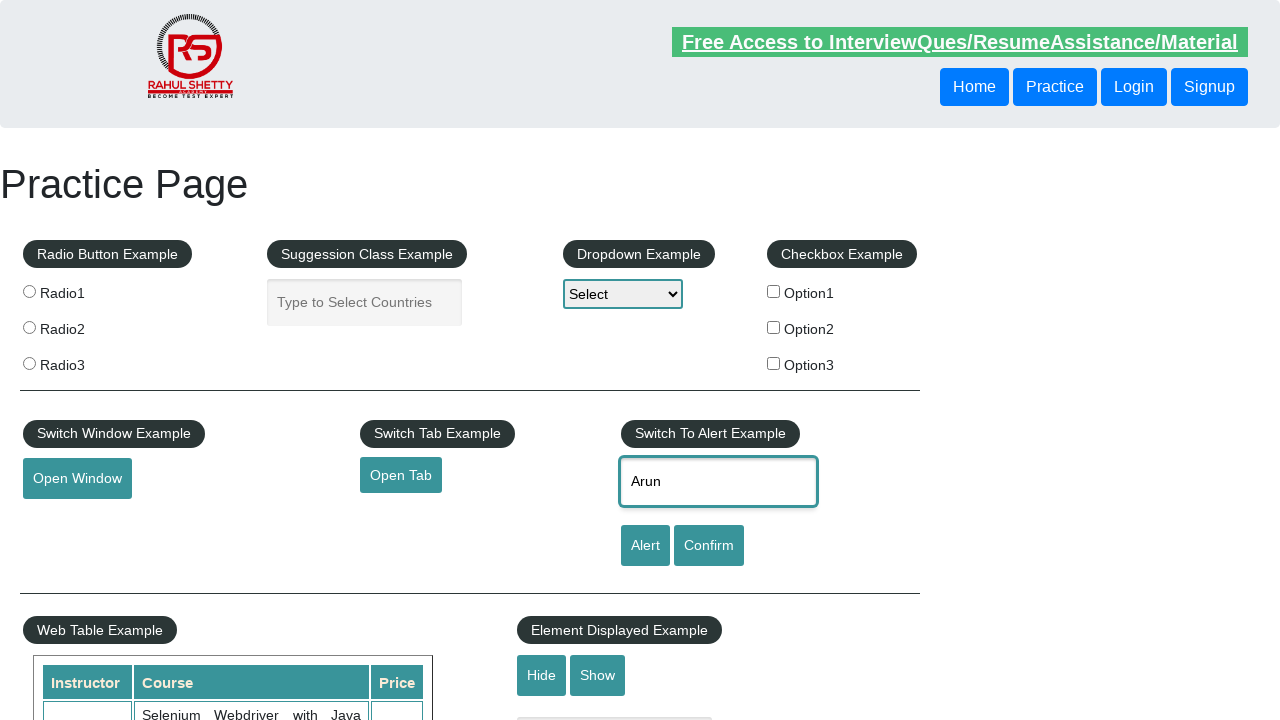

Clicked alert button to trigger first alert at (645, 546) on #alertbtn
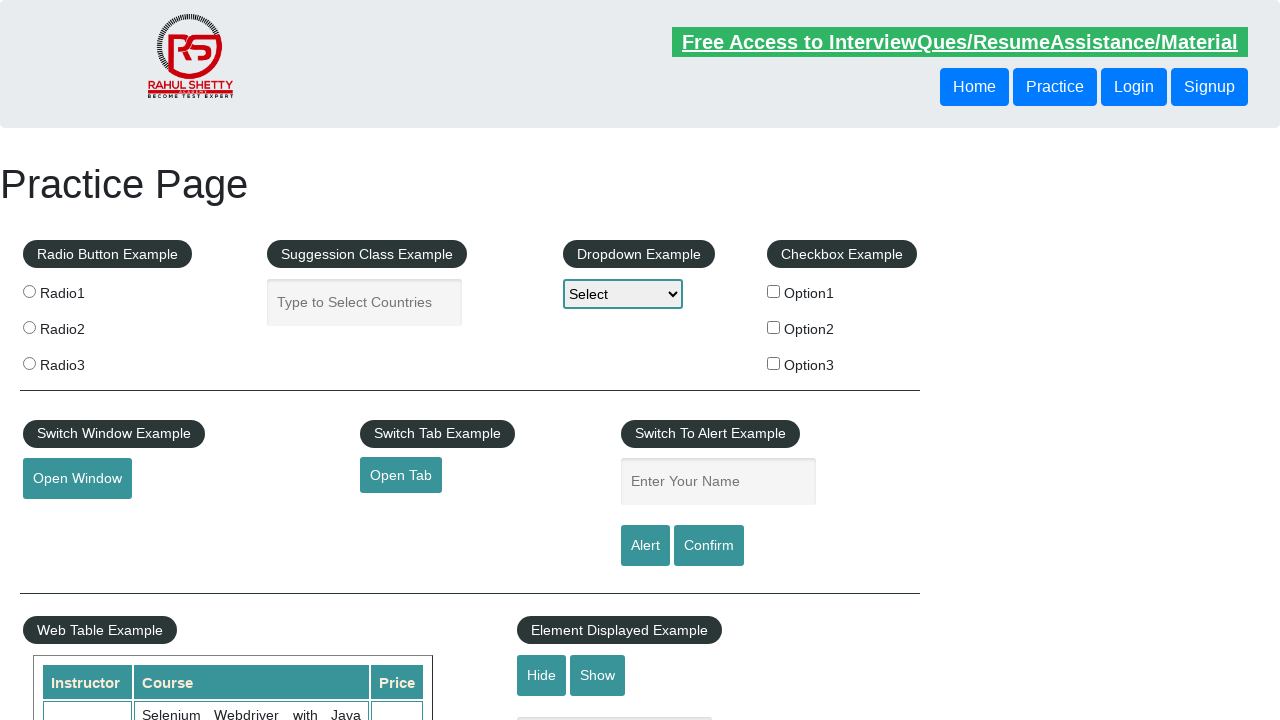

Set up dialog handler to accept alerts
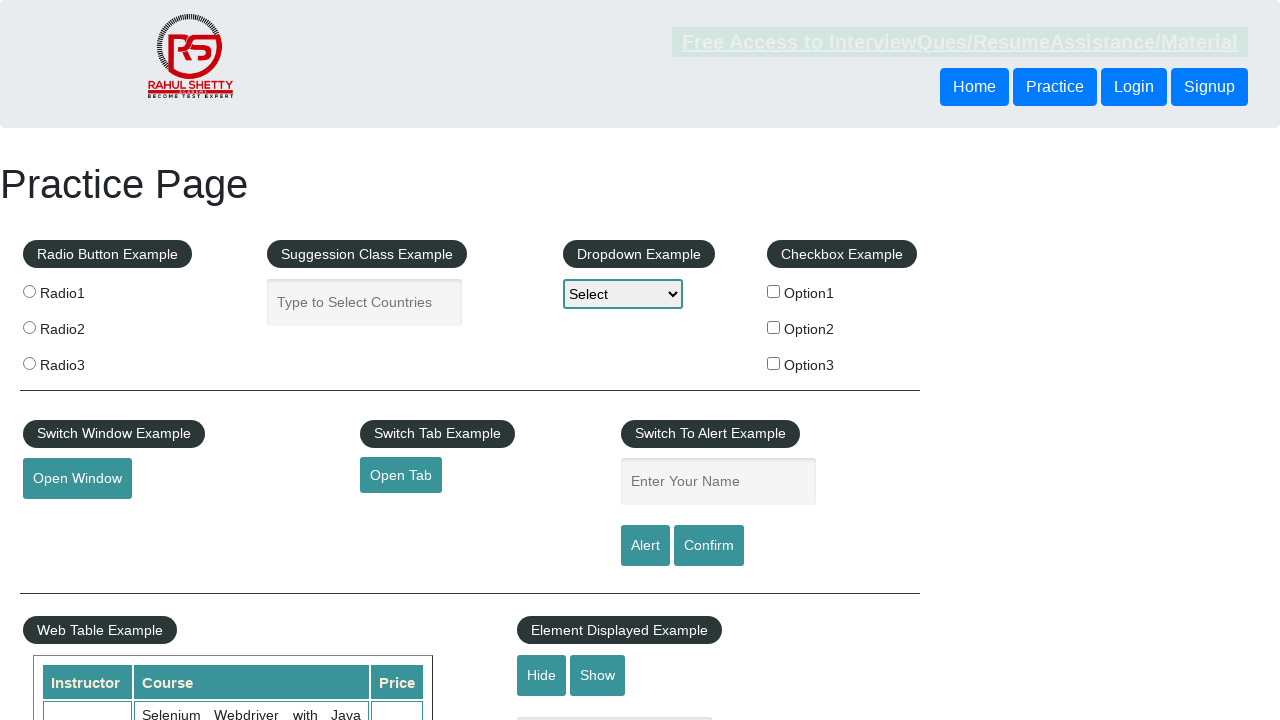

Re-triggered alert button and accepted the JavaScript alert at (645, 546) on #alertbtn
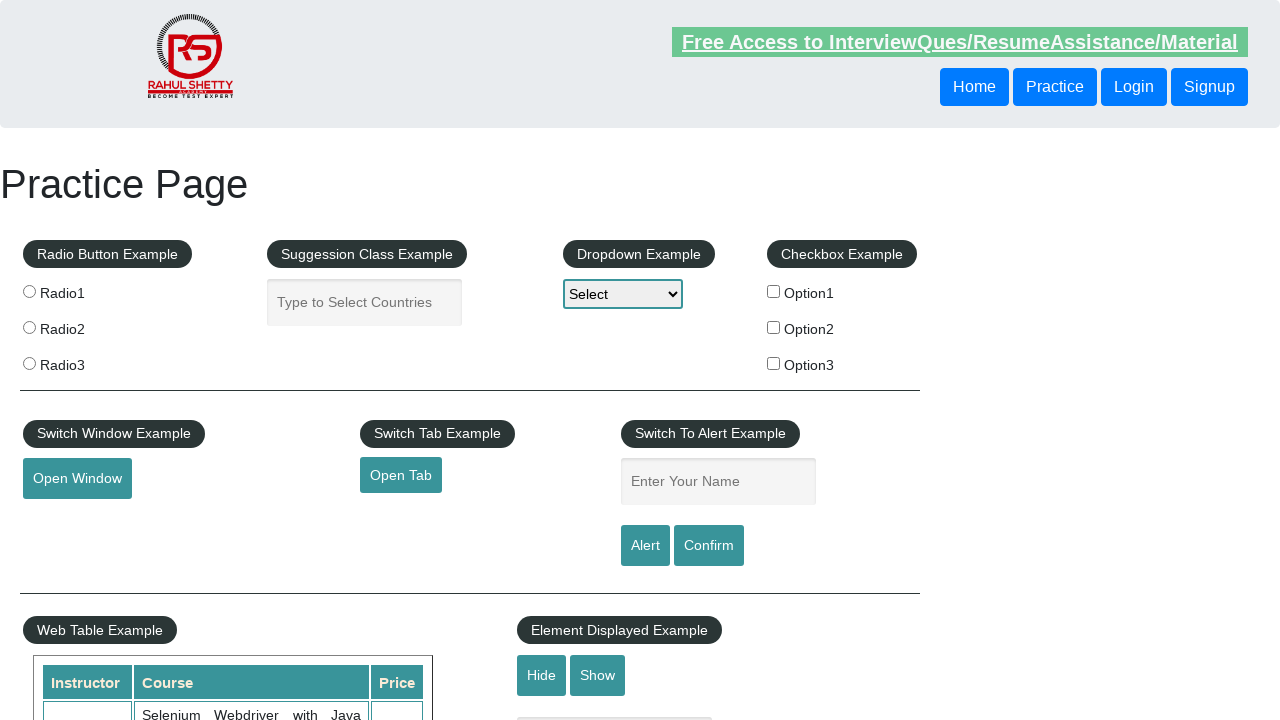

Filled name field with 'Arun Kumar' for confirm alert test on #name
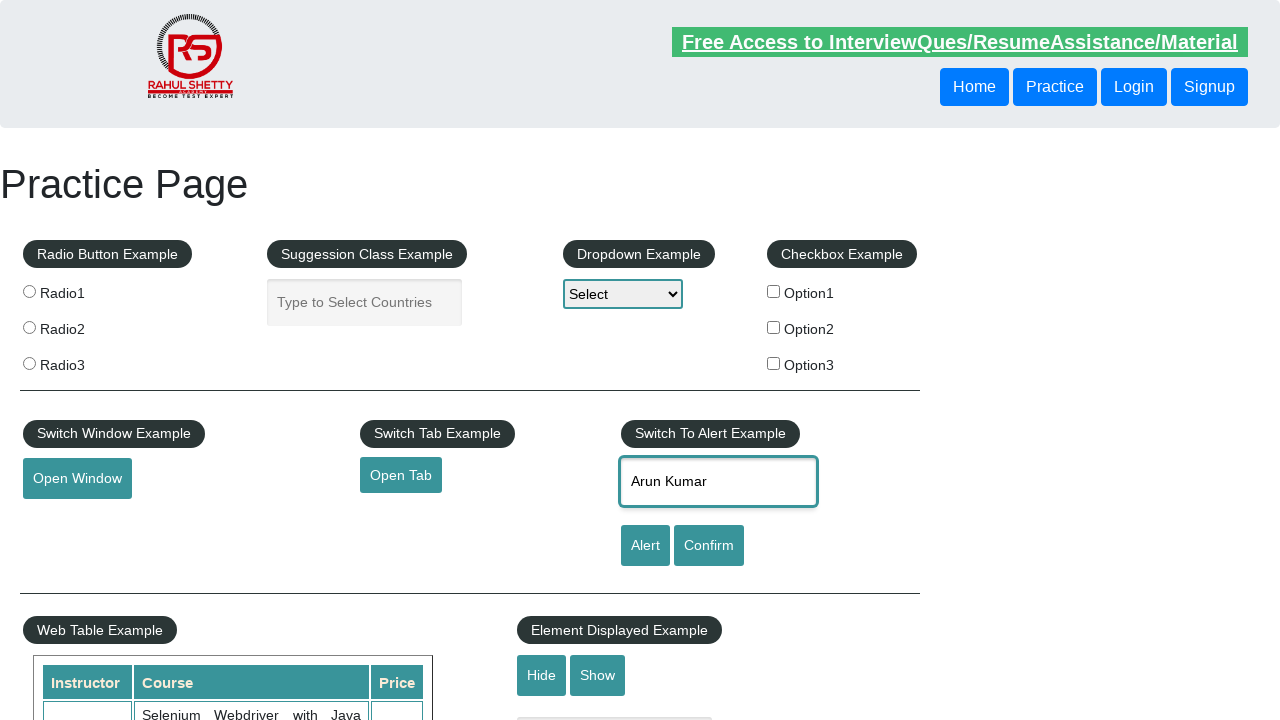

Set up dialog handler to dismiss confirm alerts
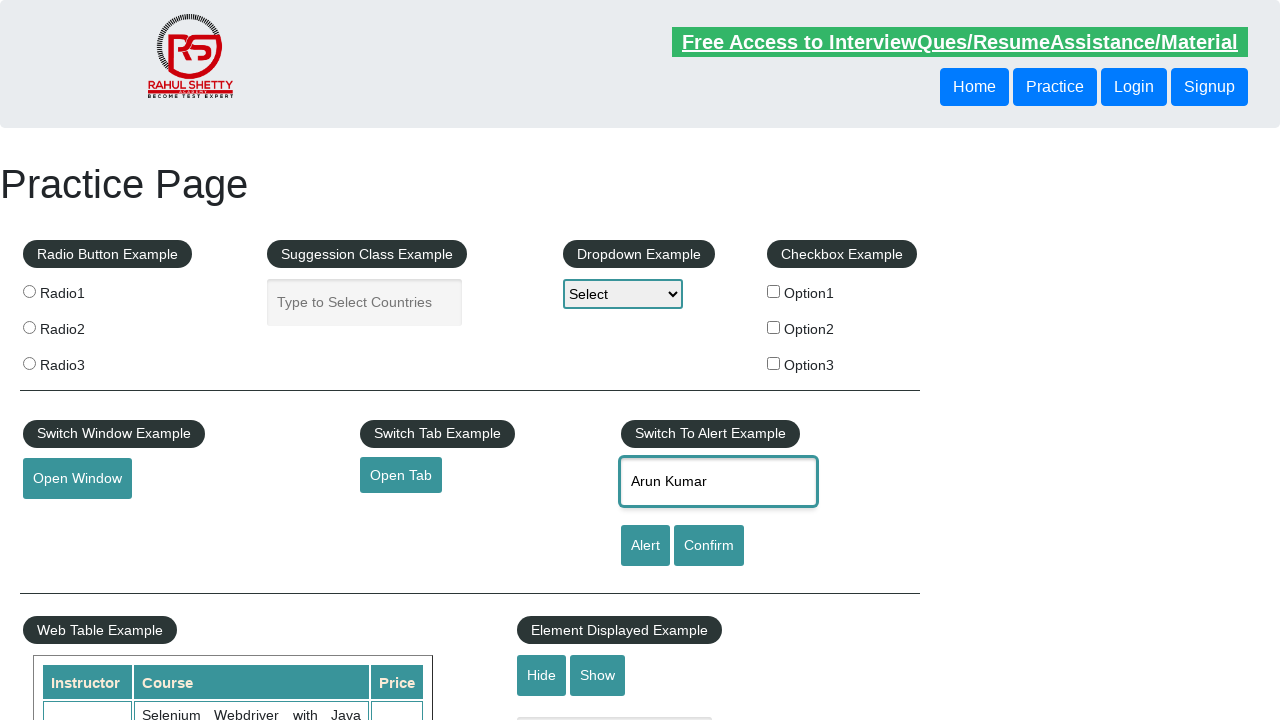

Clicked confirm button and dismissed the JavaScript confirm dialog at (709, 546) on #confirmbtn
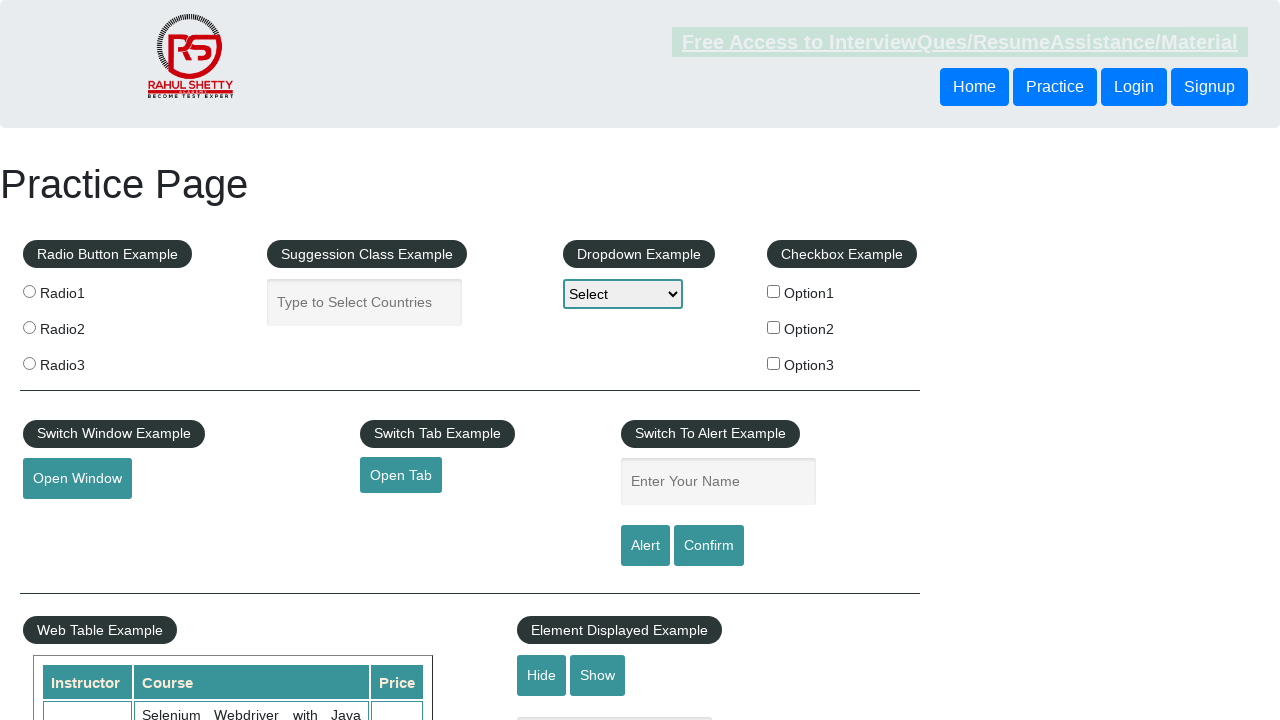

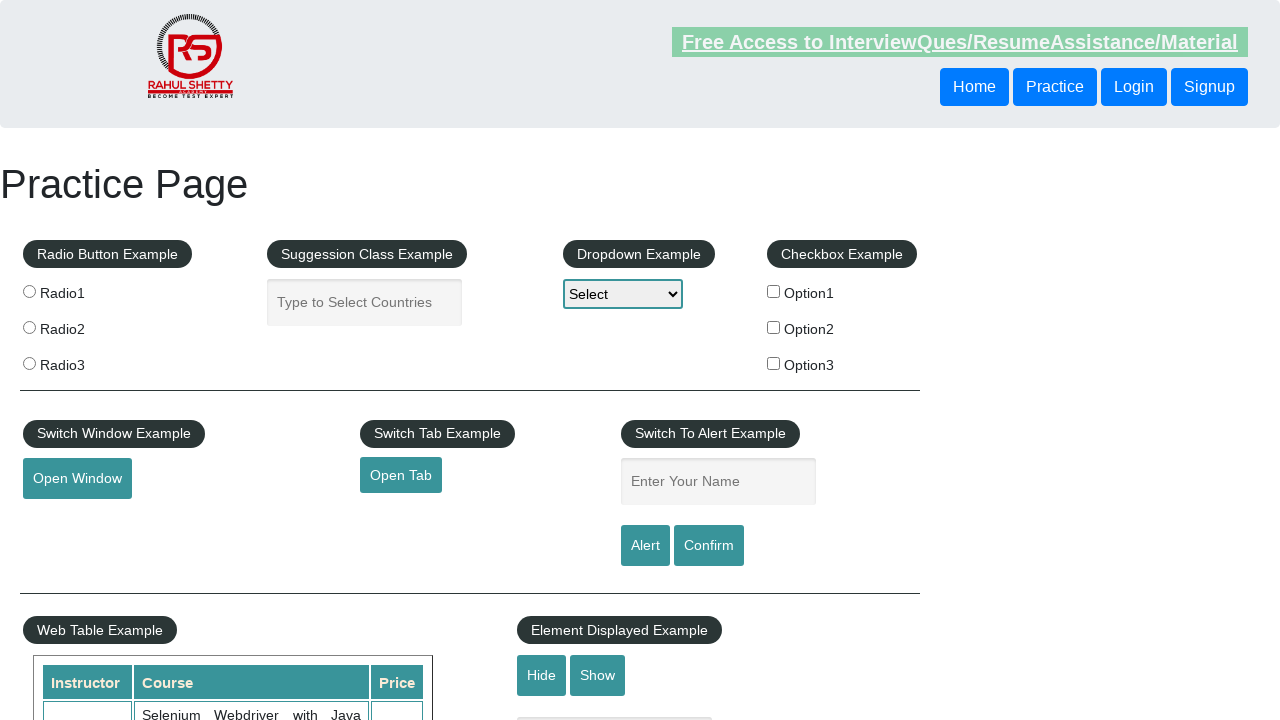